Navigates to the Team page and verifies the names of the site creators are displayed.

Starting URL: http://www.99-bottles-of-beer.net/

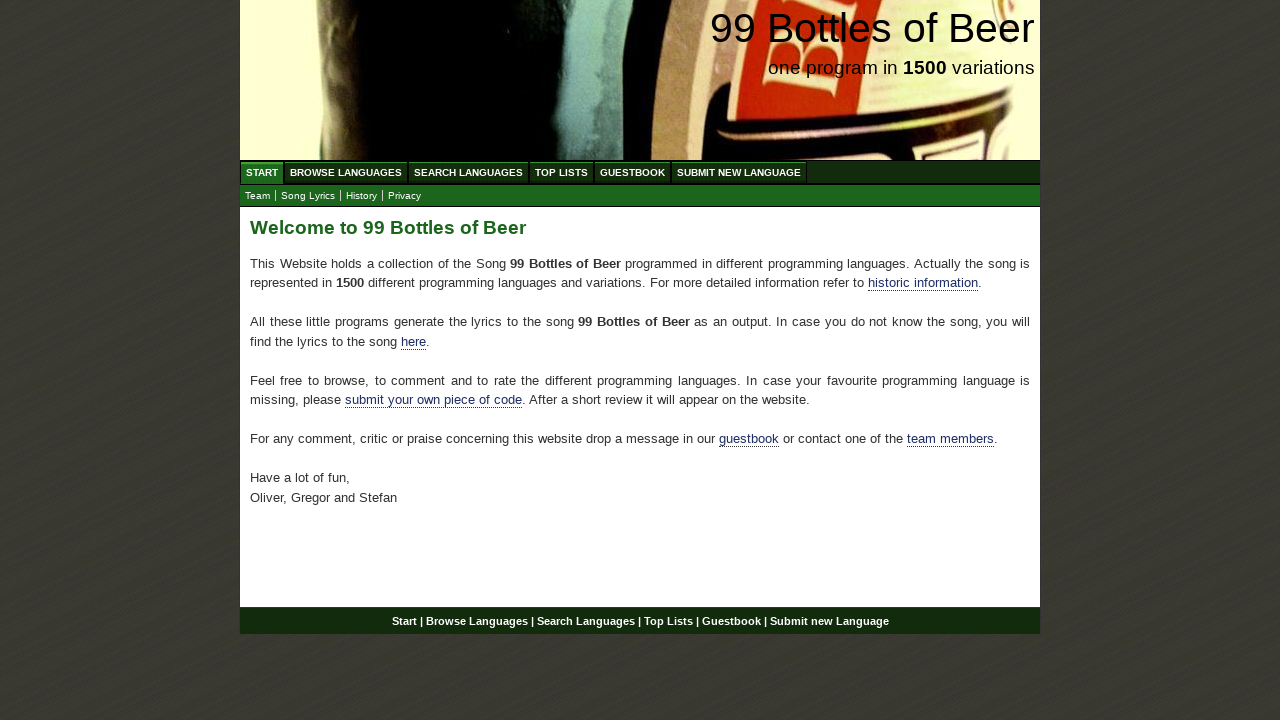

Clicked on Team submenu link at (258, 196) on #submenu a[href='team.html']
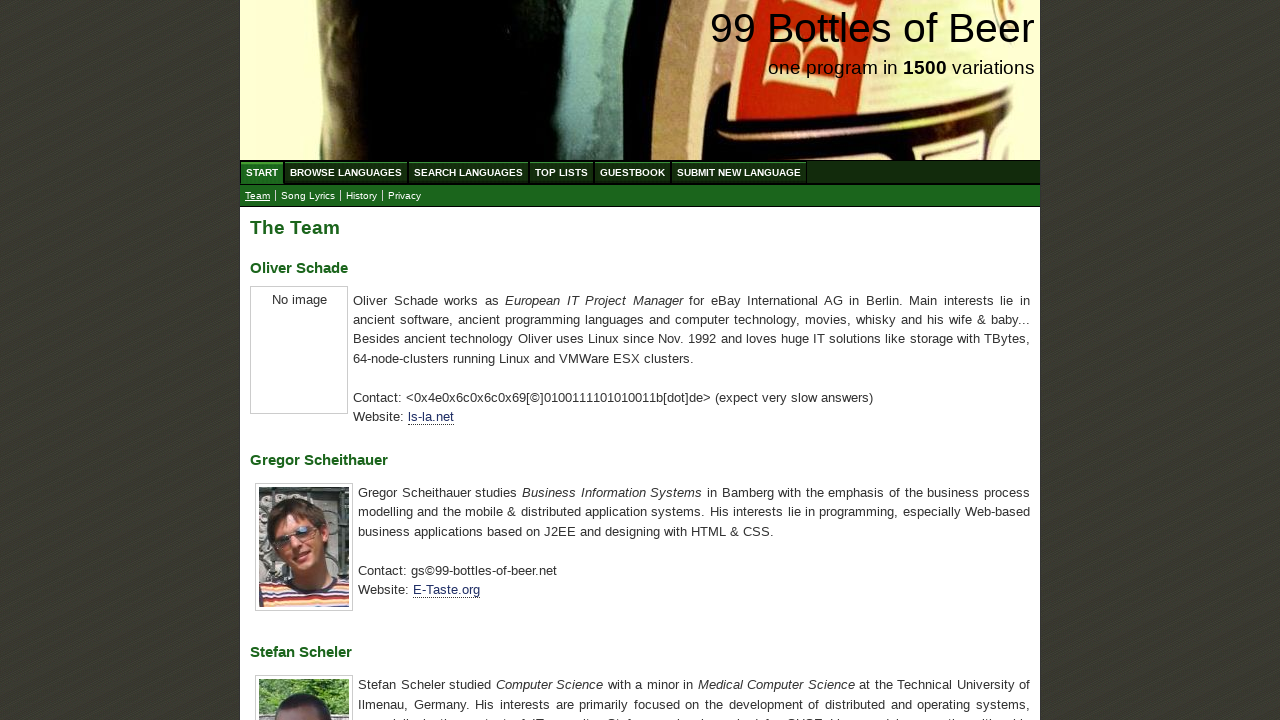

Team member names loaded on Team page
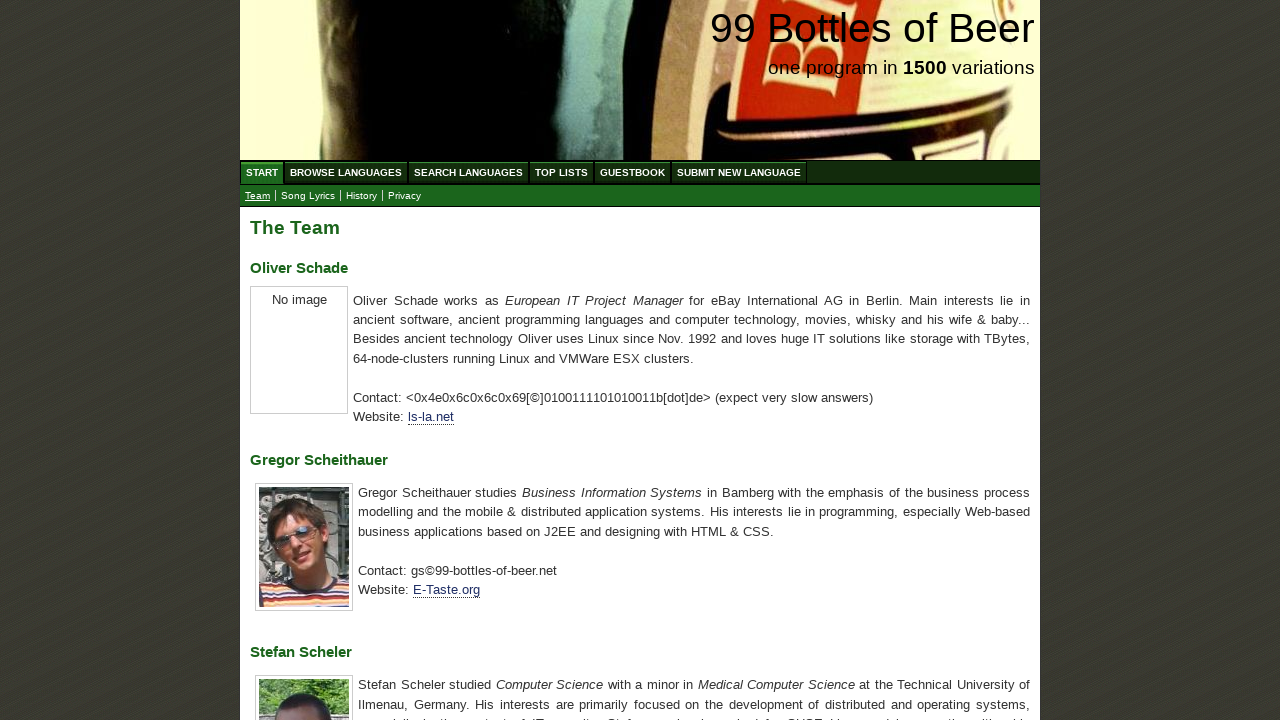

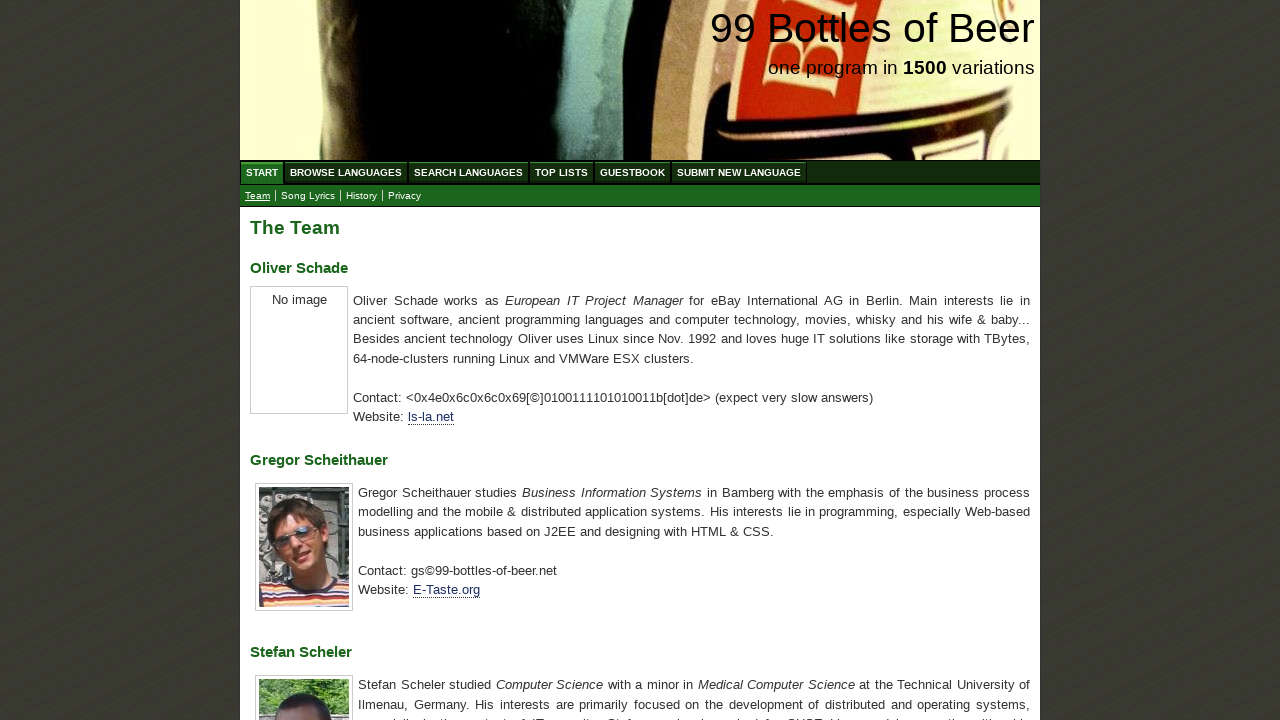